Tests iframe interaction by switching to an iframe, clearing text from a TinyMCE editor, and typing new text into it

Starting URL: https://practice.cydeo.com/iframe

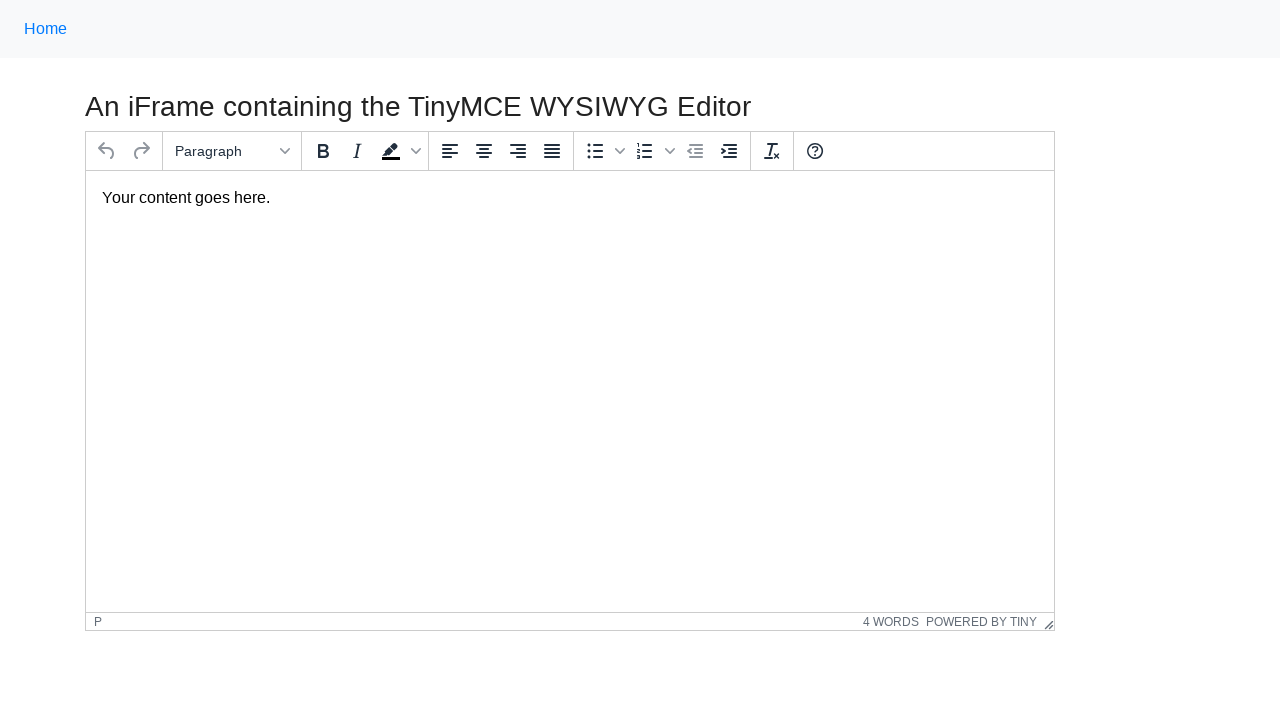

Located TinyMCE editor iframe
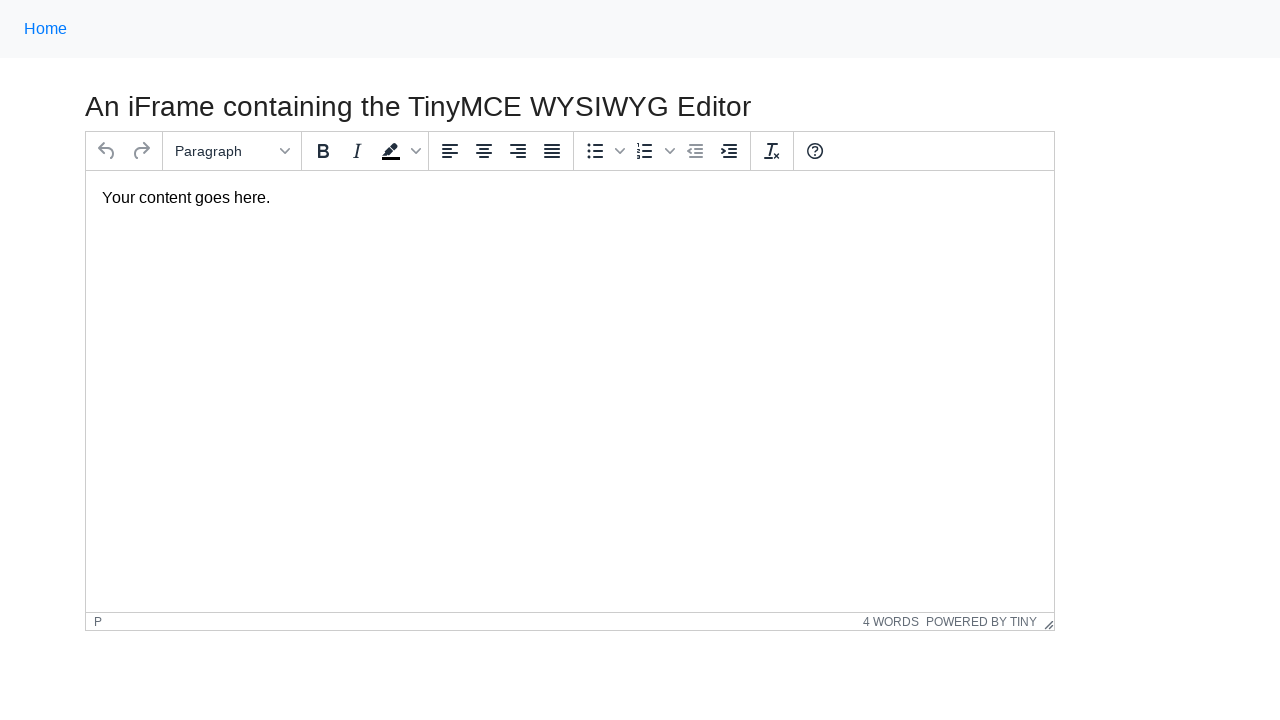

Located tinymce editor element within iframe
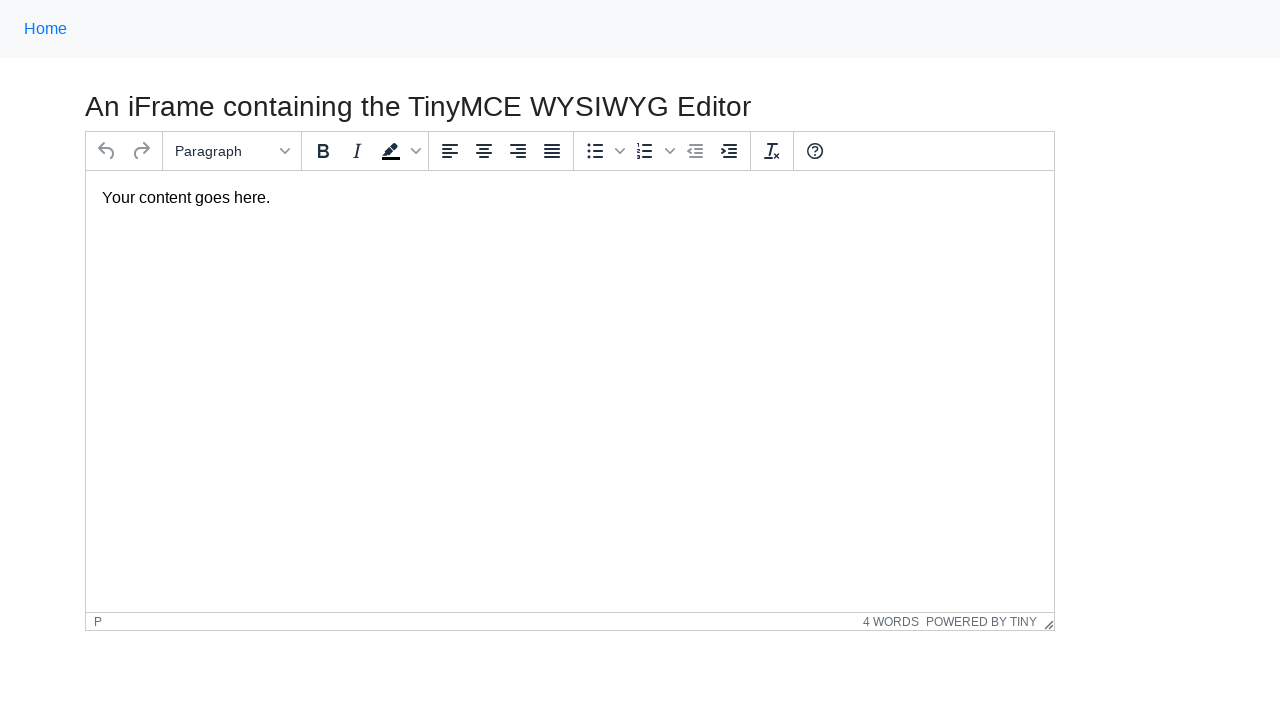

Cleared existing text from TinyMCE editor on #mce_0_ifr >> internal:control=enter-frame >> #tinymce
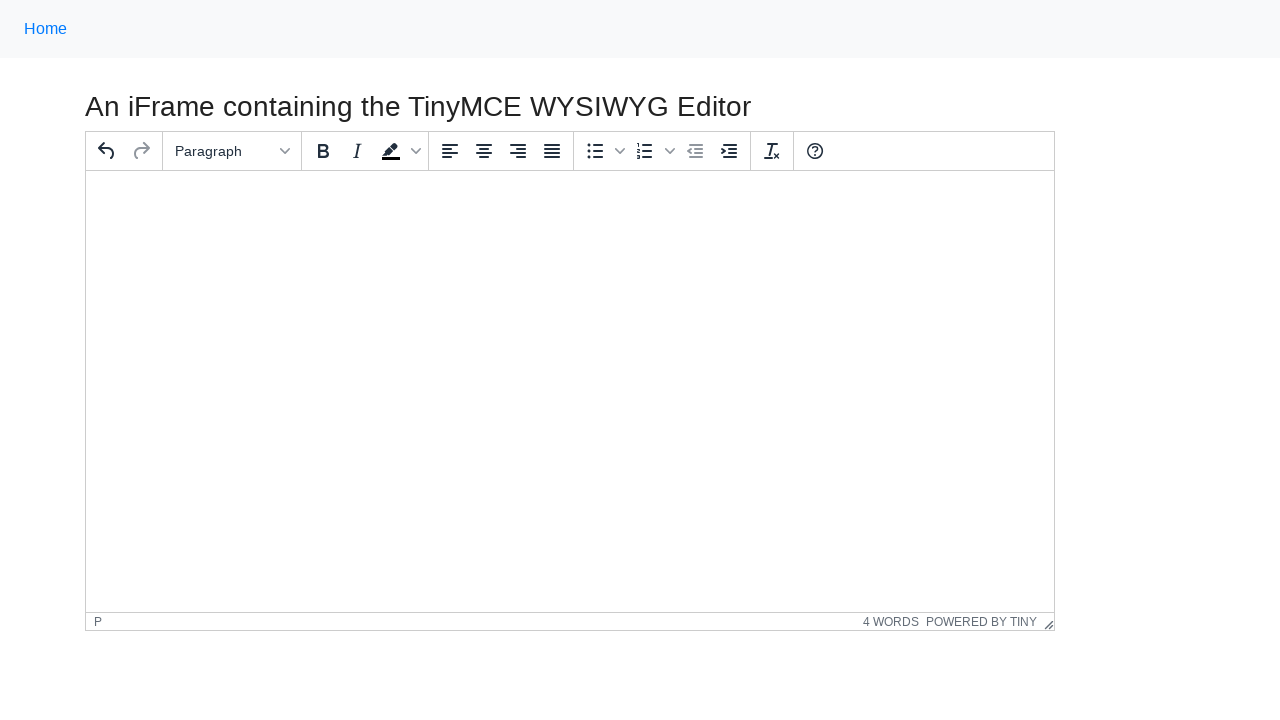

Filled TinyMCE editor with 'Hello World' on #mce_0_ifr >> internal:control=enter-frame >> #tinymce
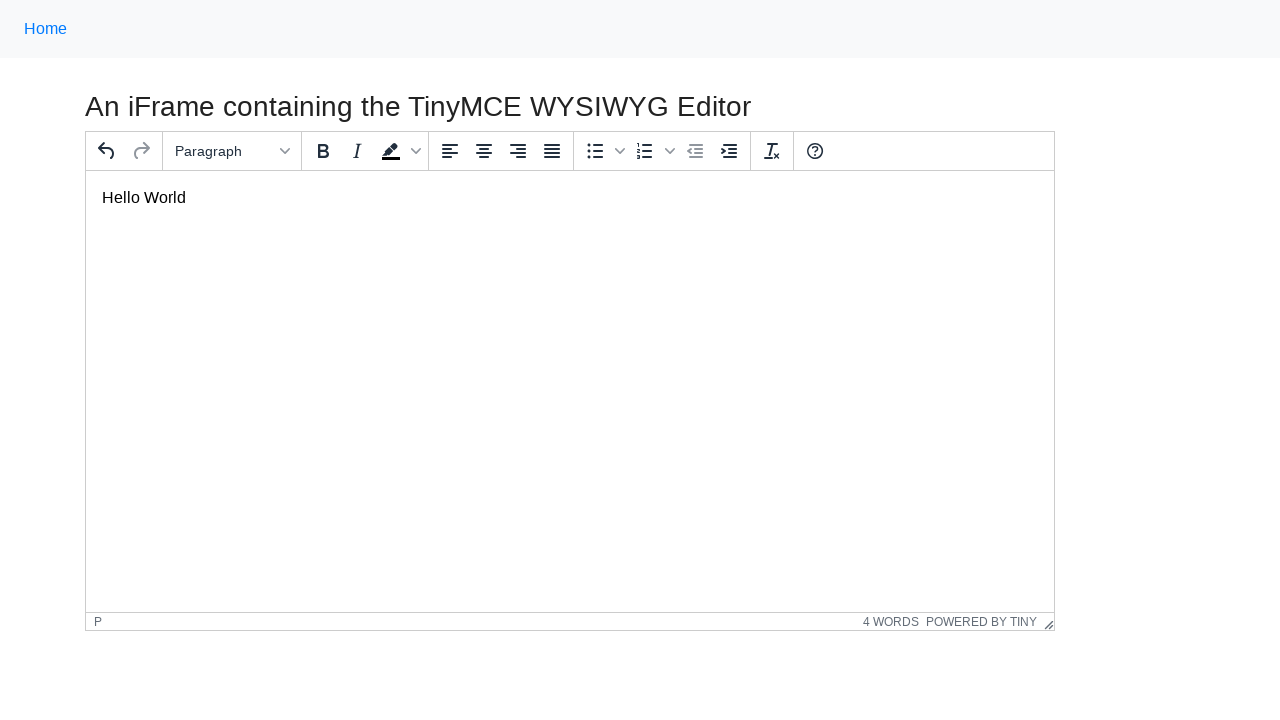

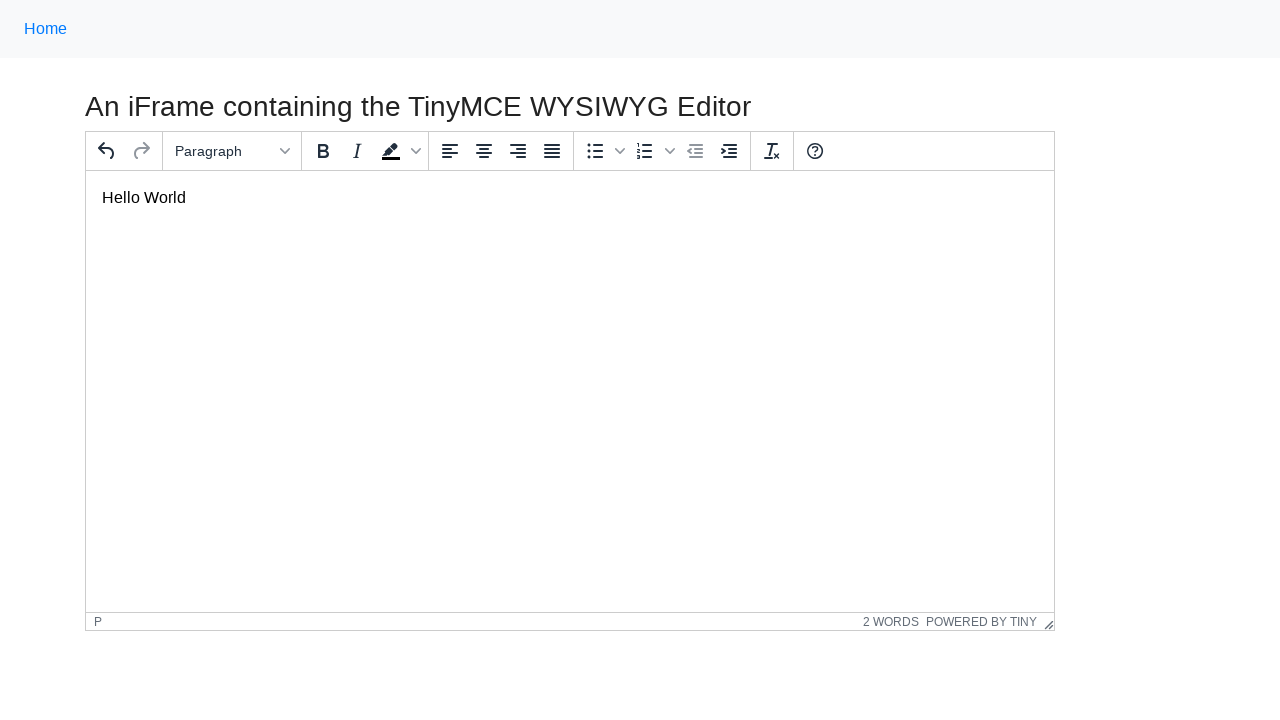